Opens testproject.io in the main window, then creates a new browser window and navigates to blog.testproject.io in that new window.

Starting URL: https://testproject.io/

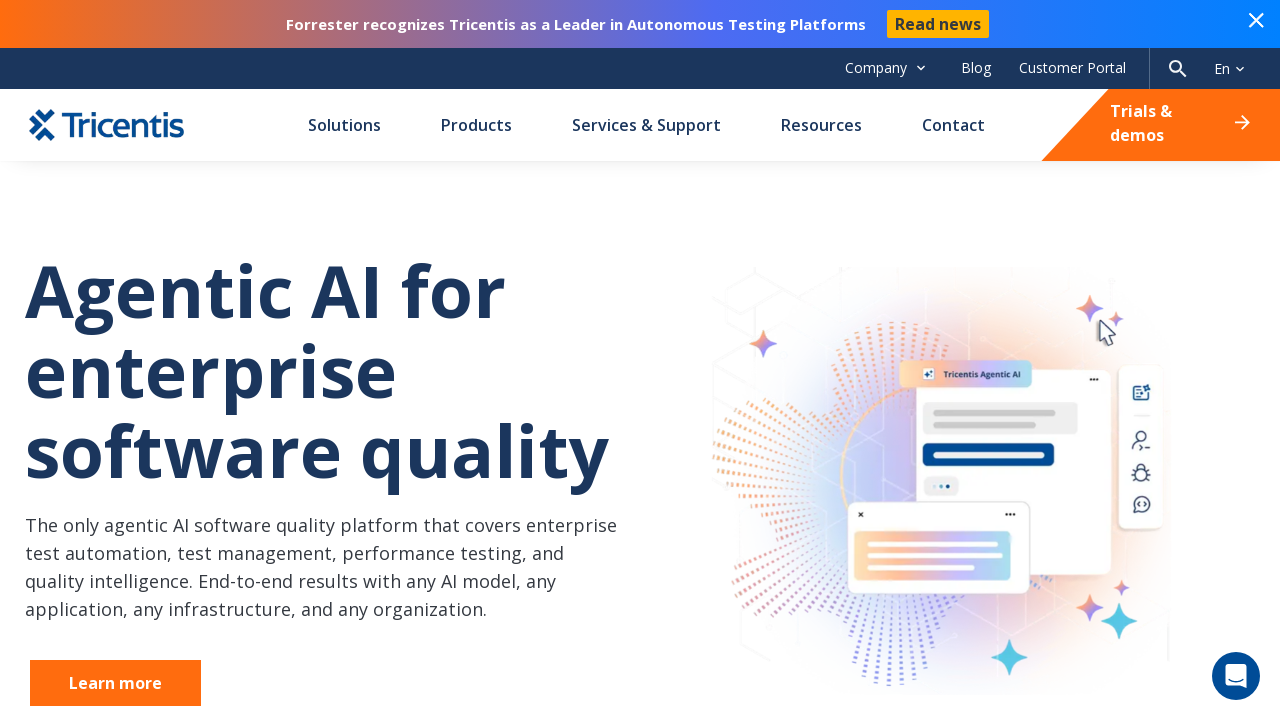

Created a new browser window
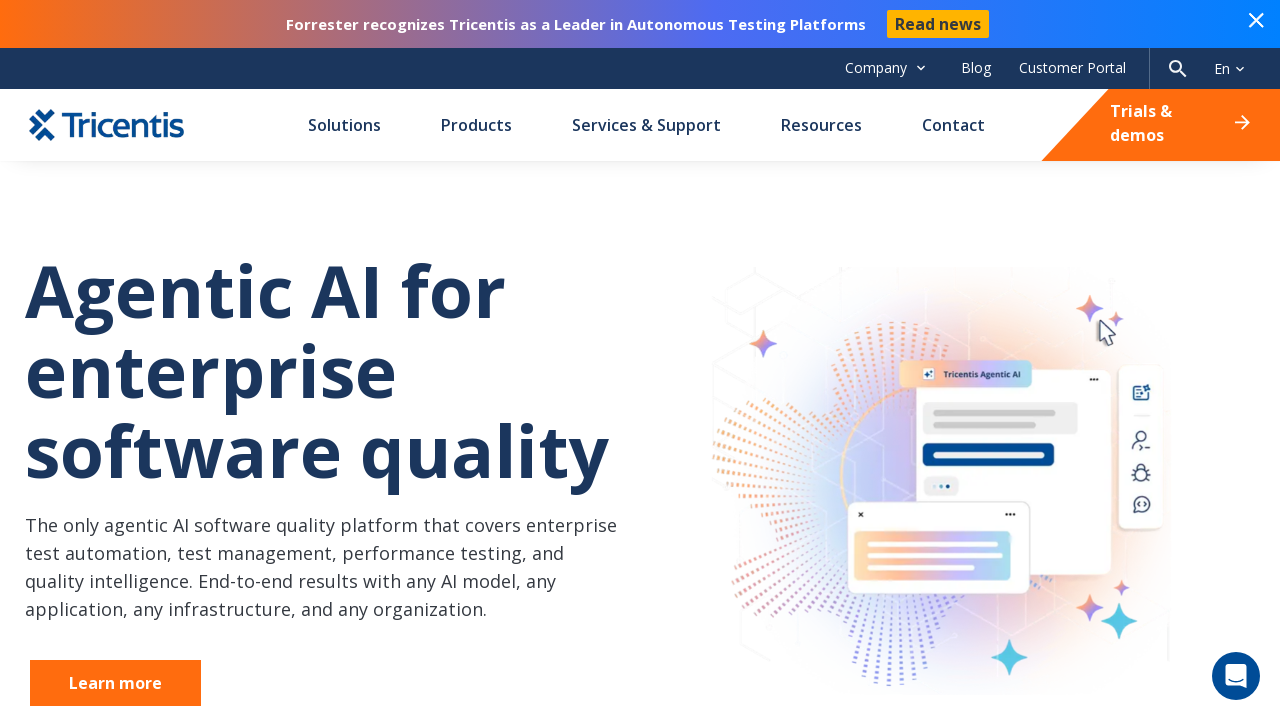

Navigated to https://blog.testproject.io/ in new window
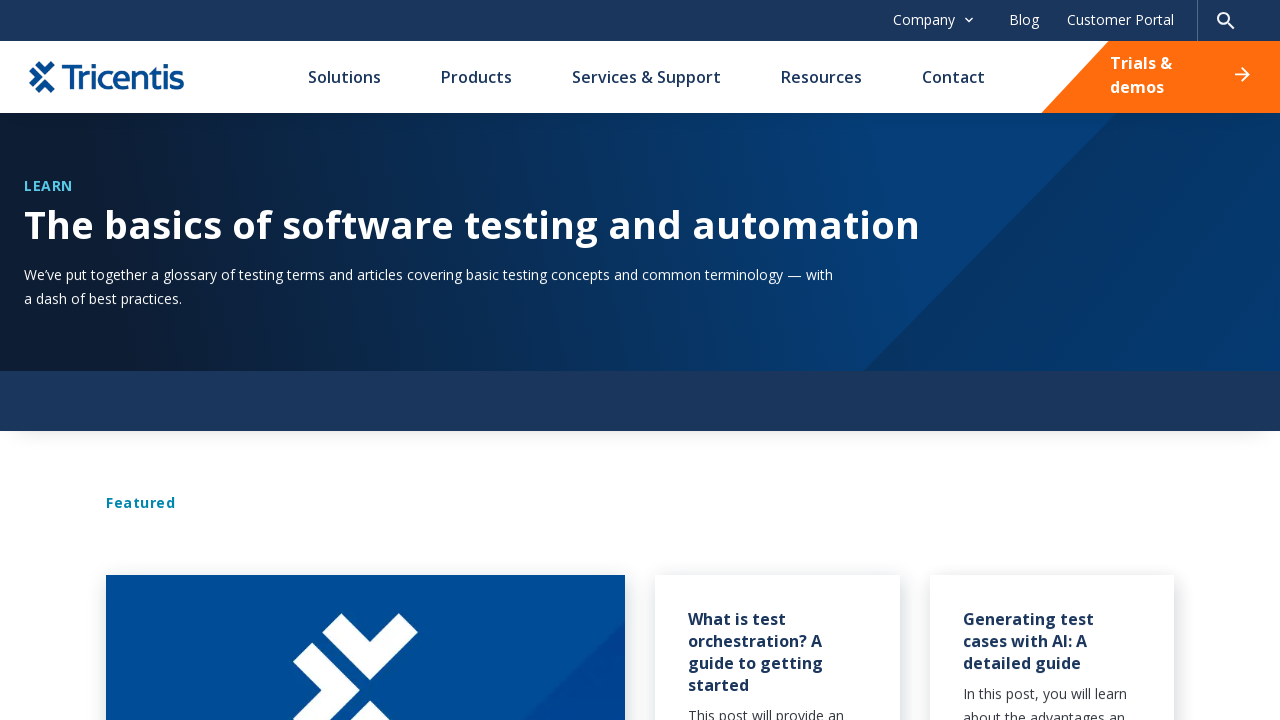

New page DOM content loaded
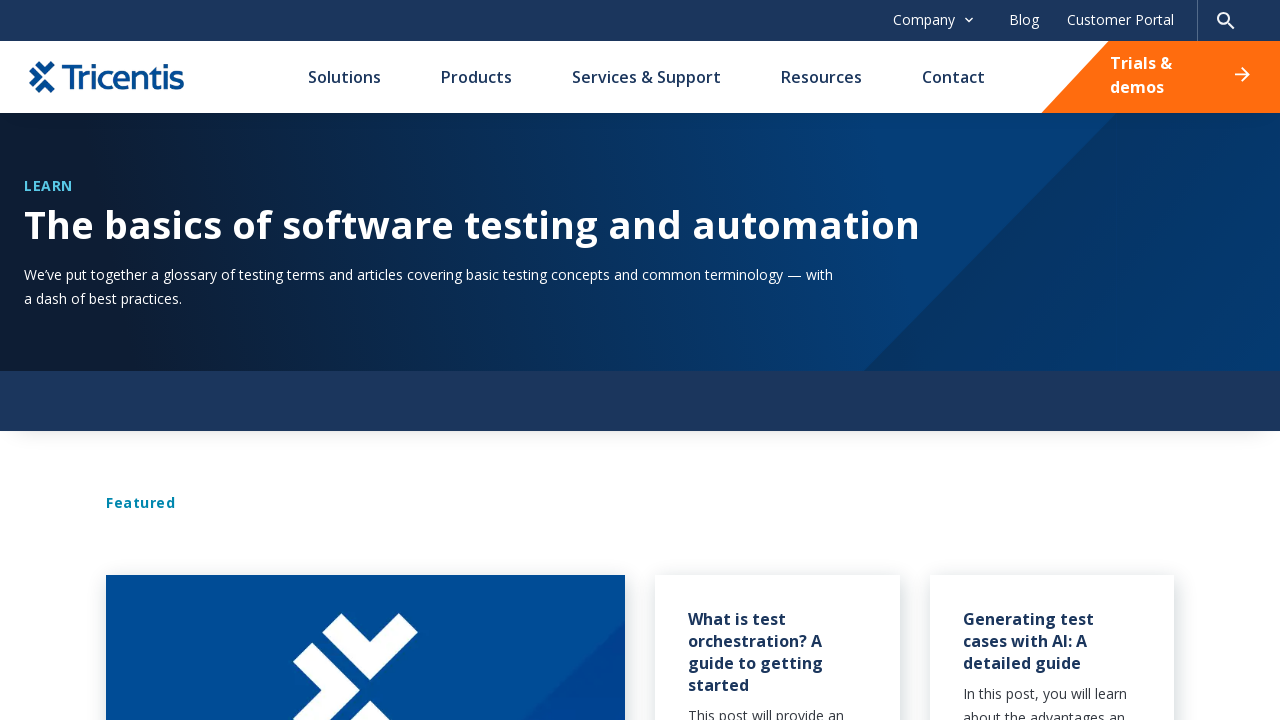

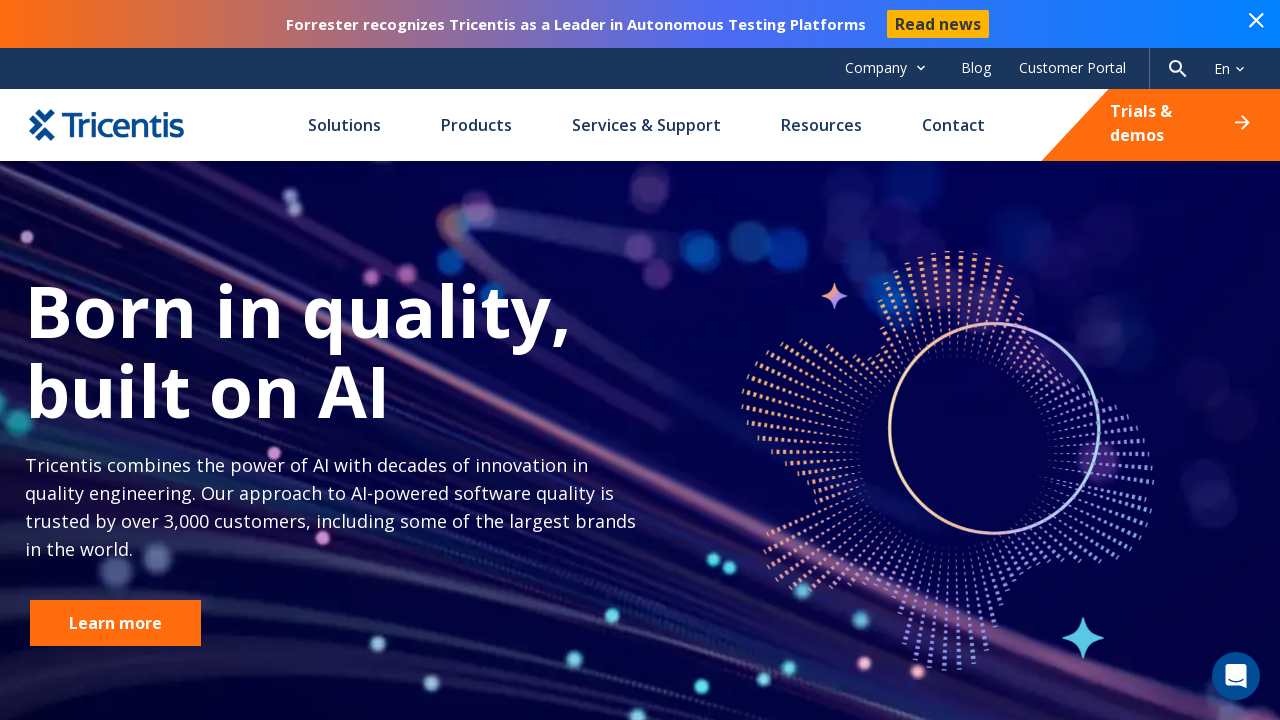